Tests window handling by navigating to a page, clicking a link that opens a new window, verifying the new window title, and switching back to the original window to verify its title.

Starting URL: https://the-internet.herokuapp.com/windows

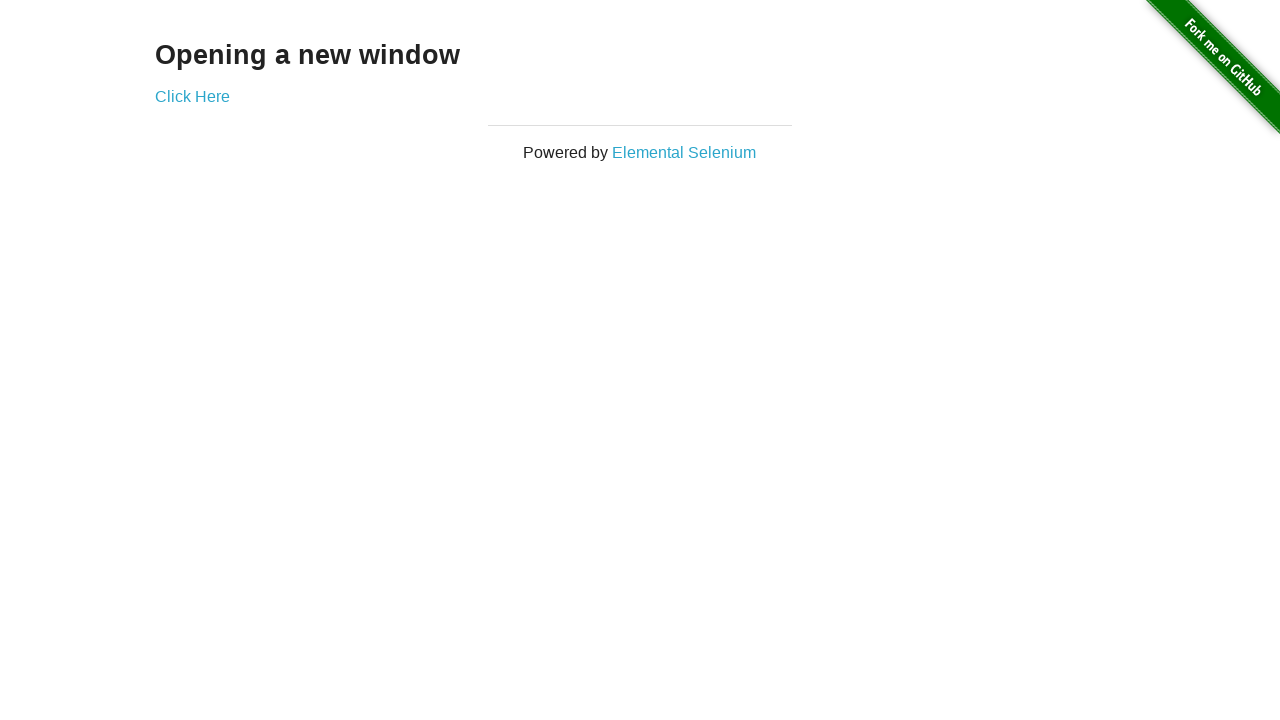

Located heading element 'Opening a new window'
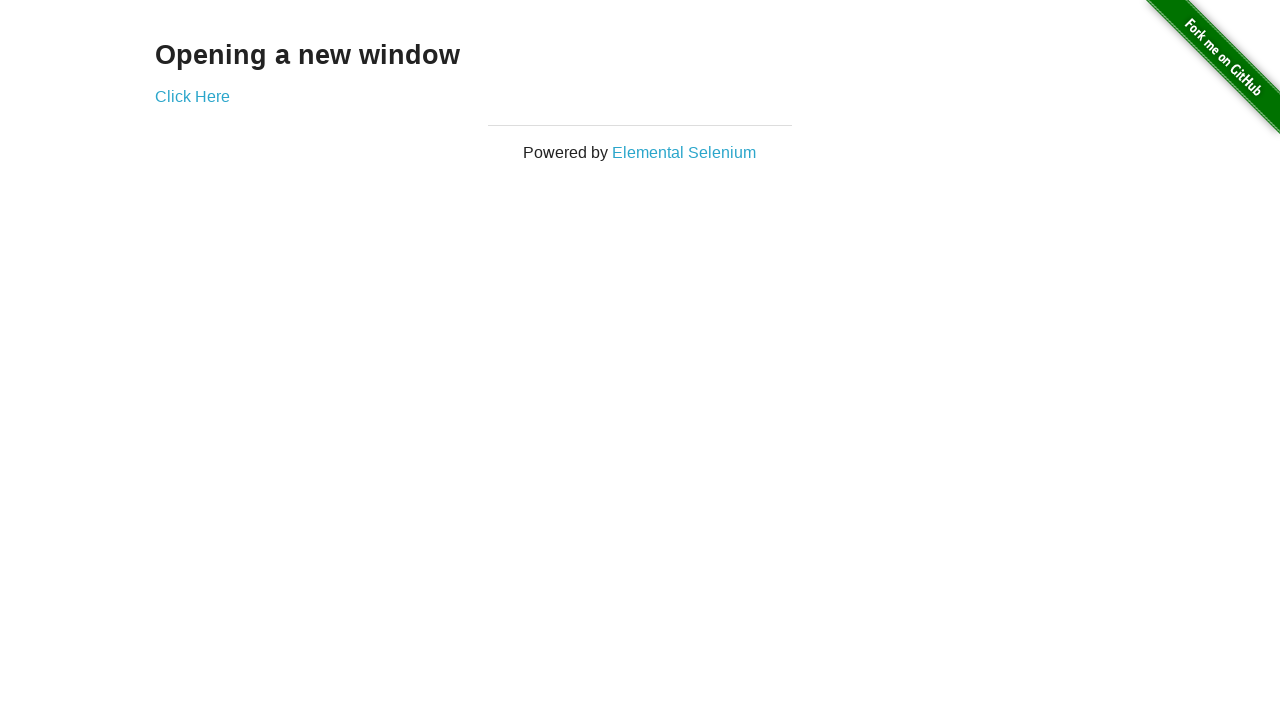

Verified heading text is 'Opening a new window'
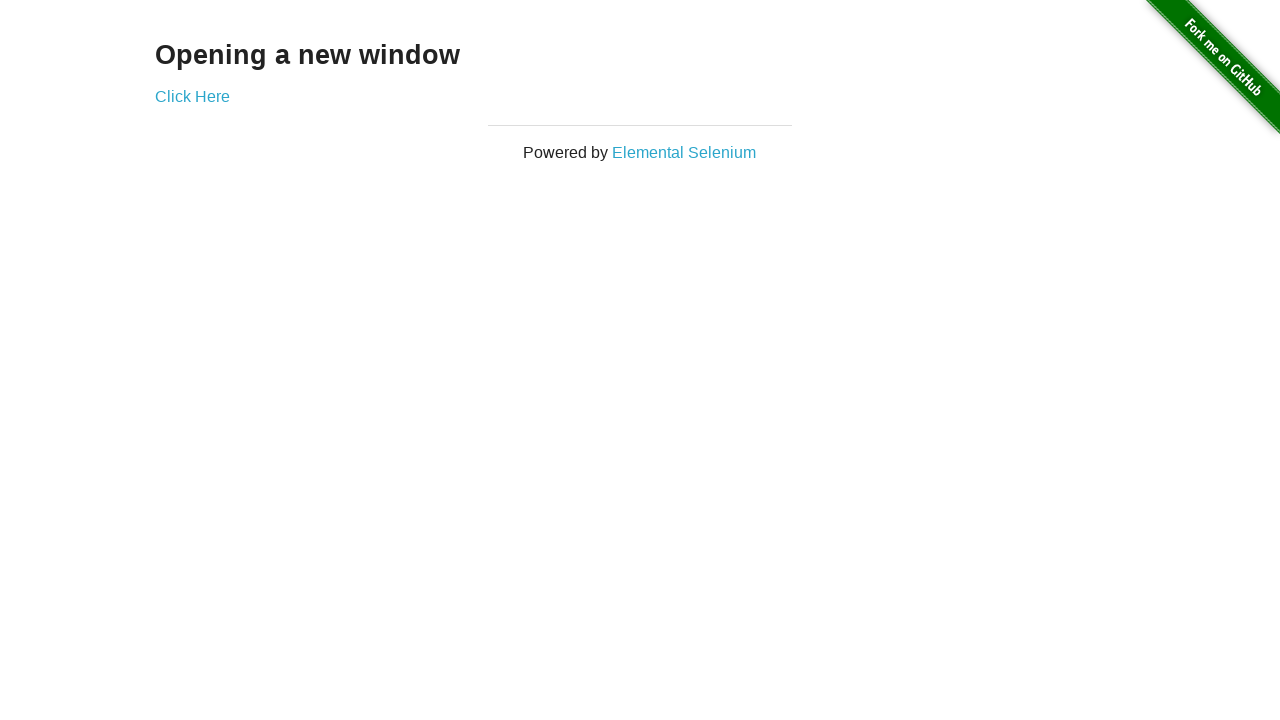

Verified original page title is 'The Internet'
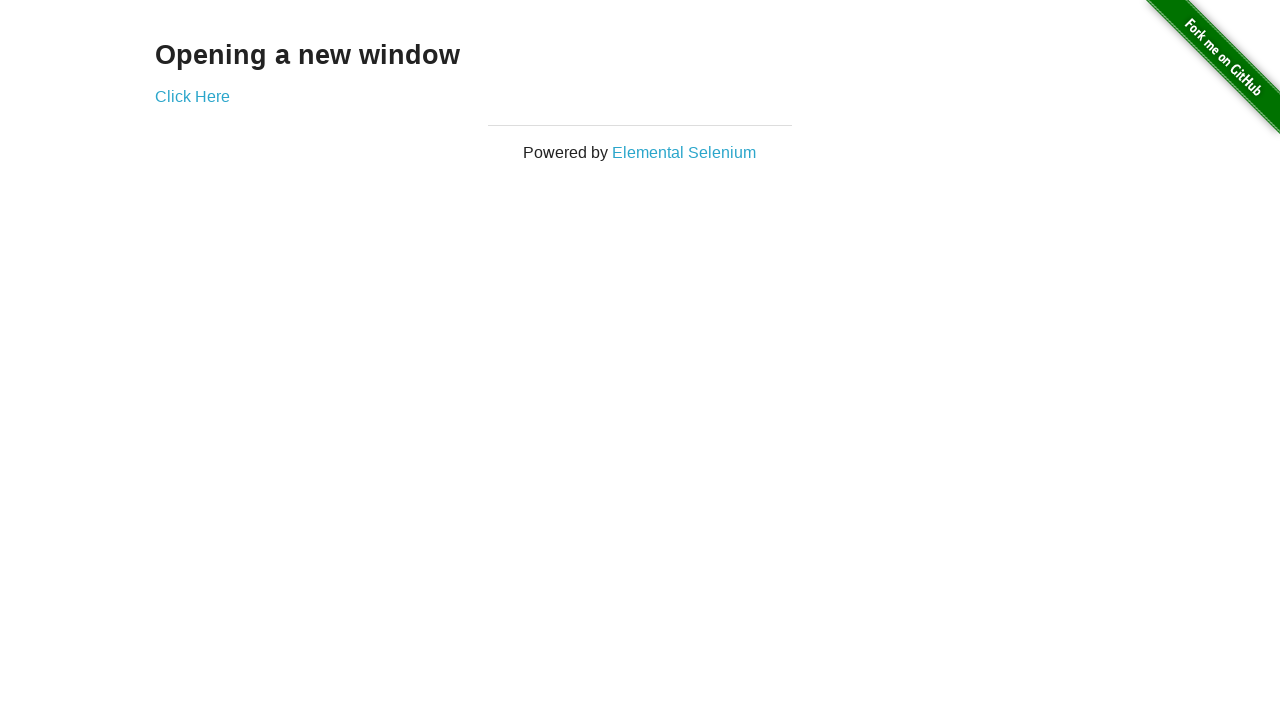

Clicked 'Click Here' link to open new window at (192, 96) on text=Click Here
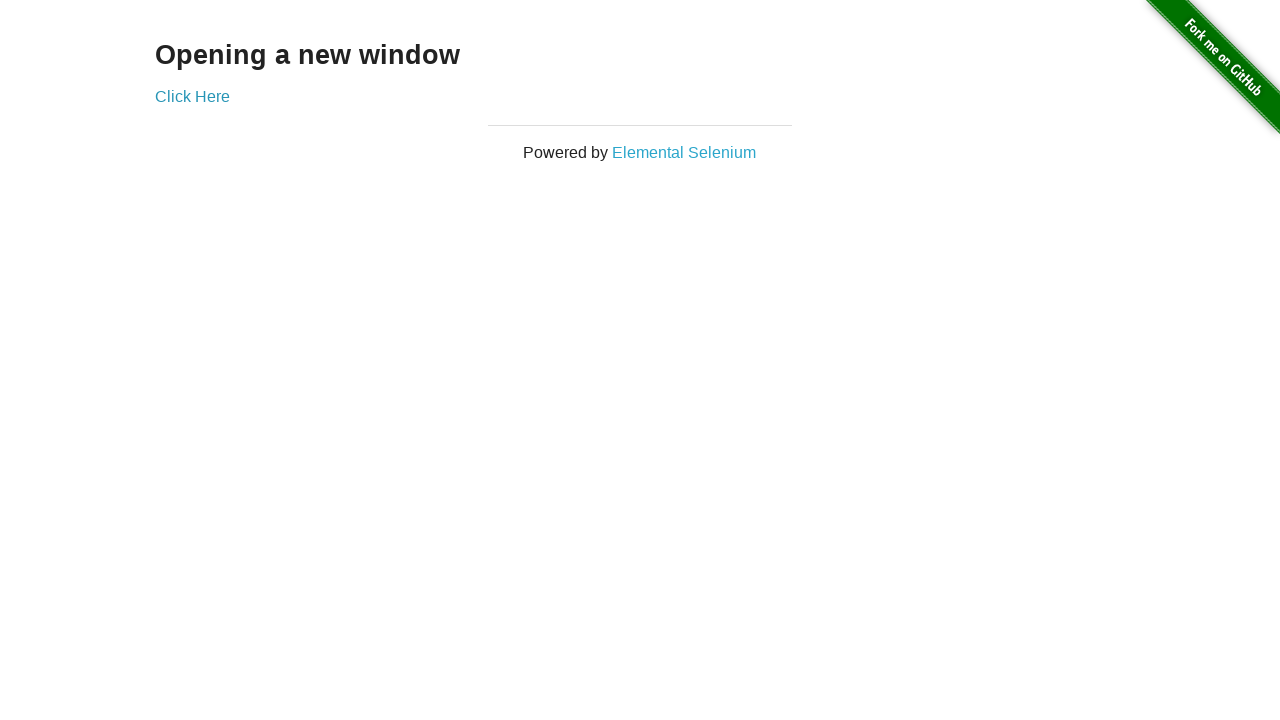

Captured new window/page object
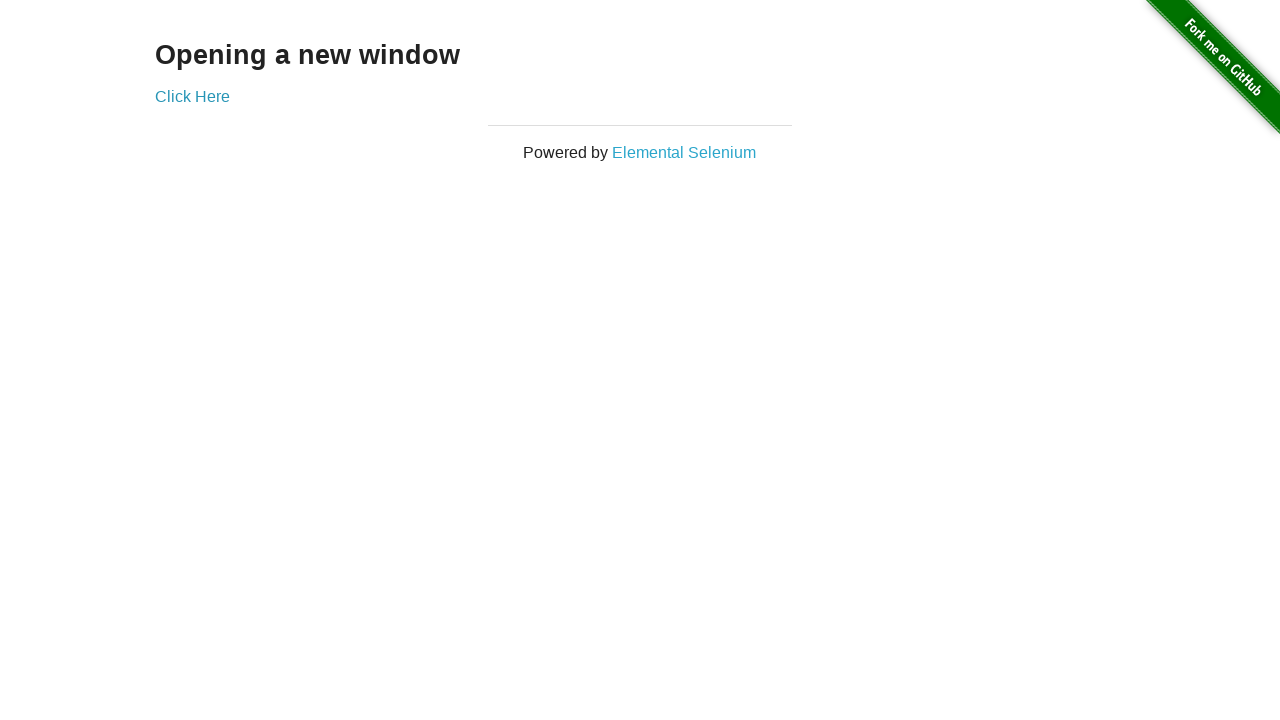

Waited for new window to load
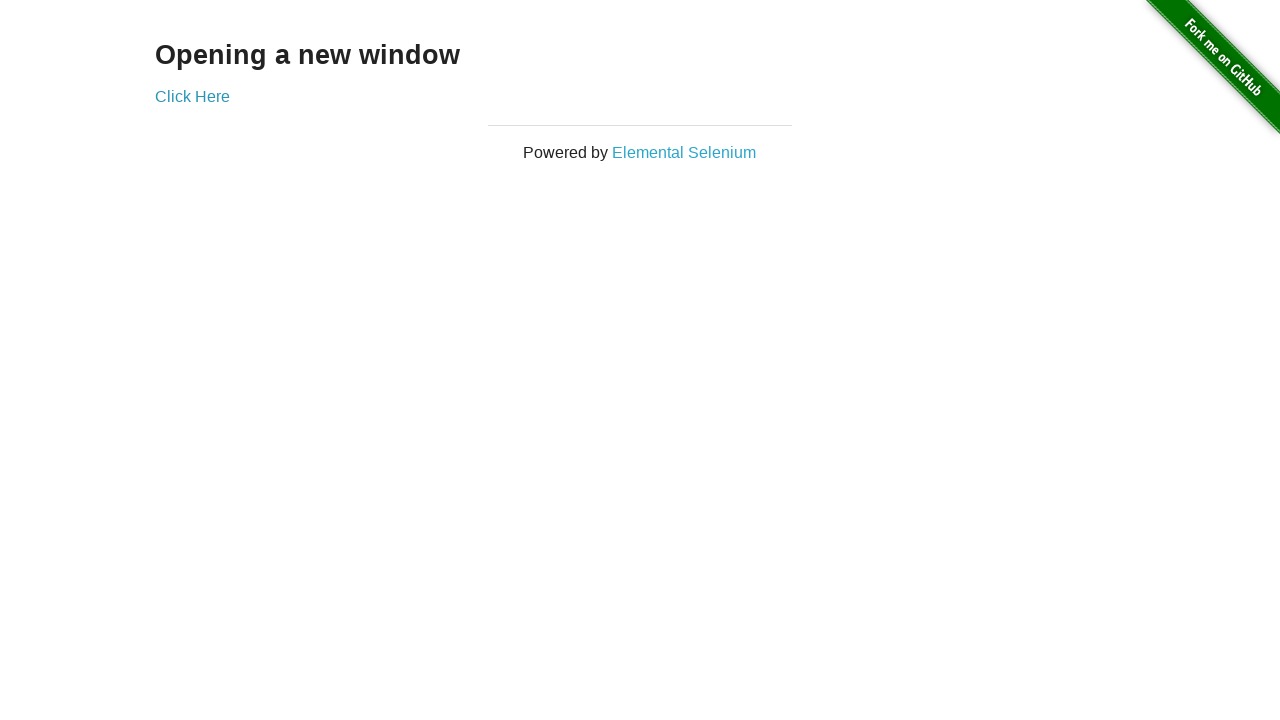

Verified new window title is 'New Window'
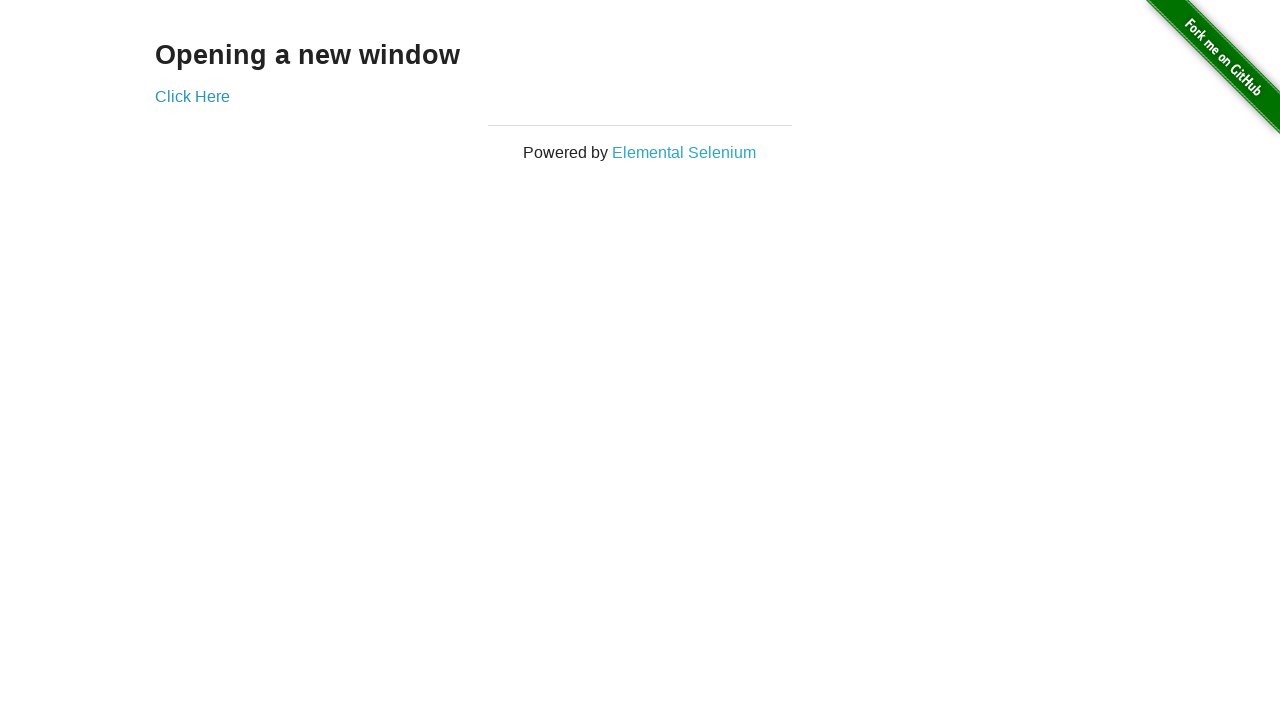

Switched back to original window
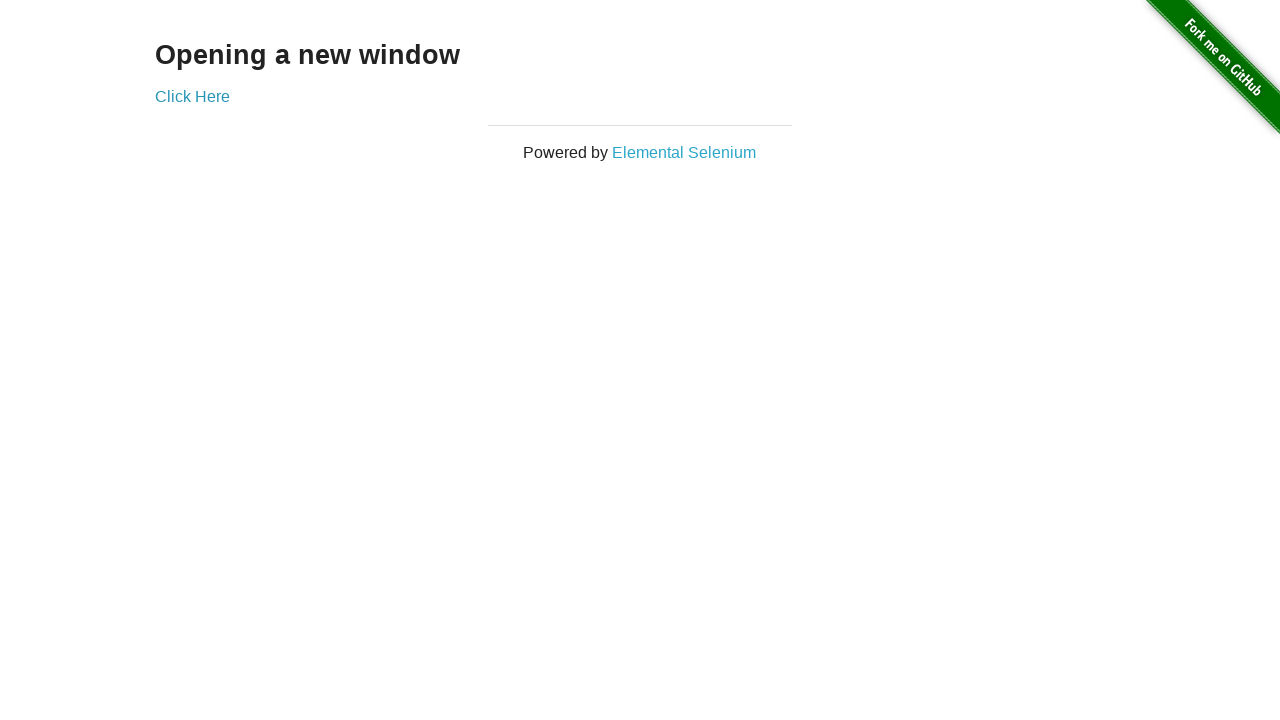

Verified original window title is still 'The Internet'
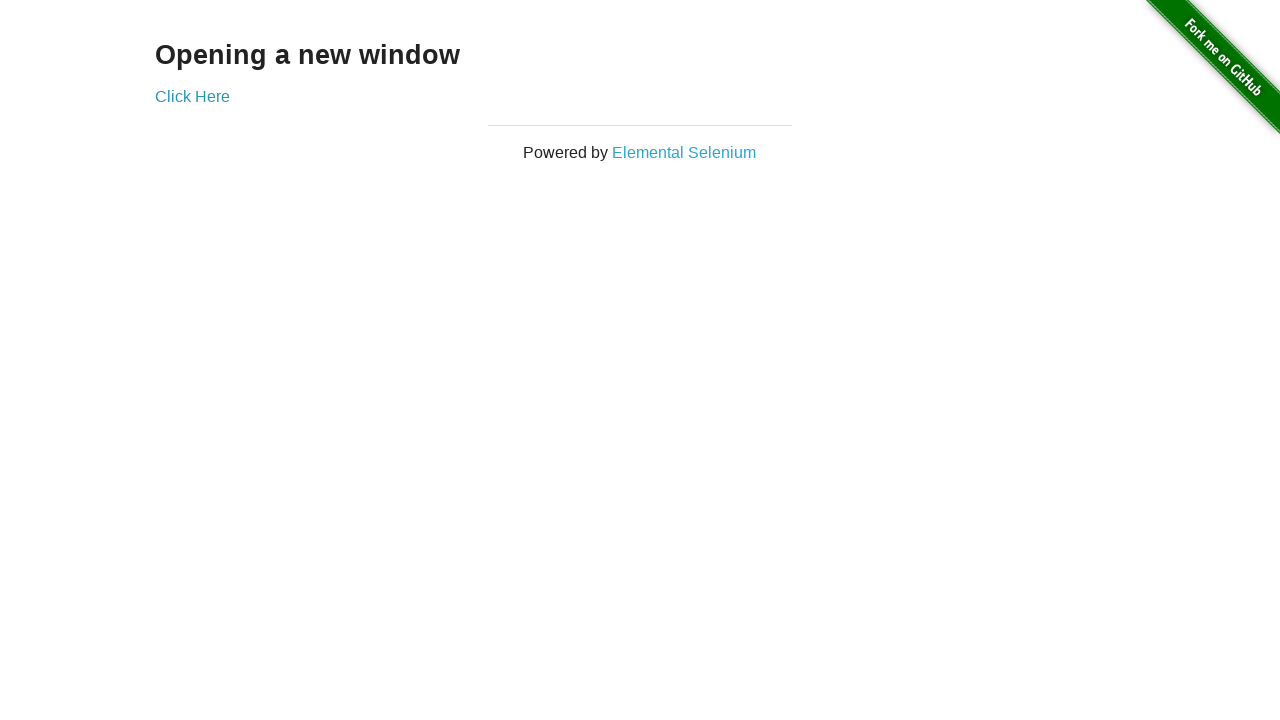

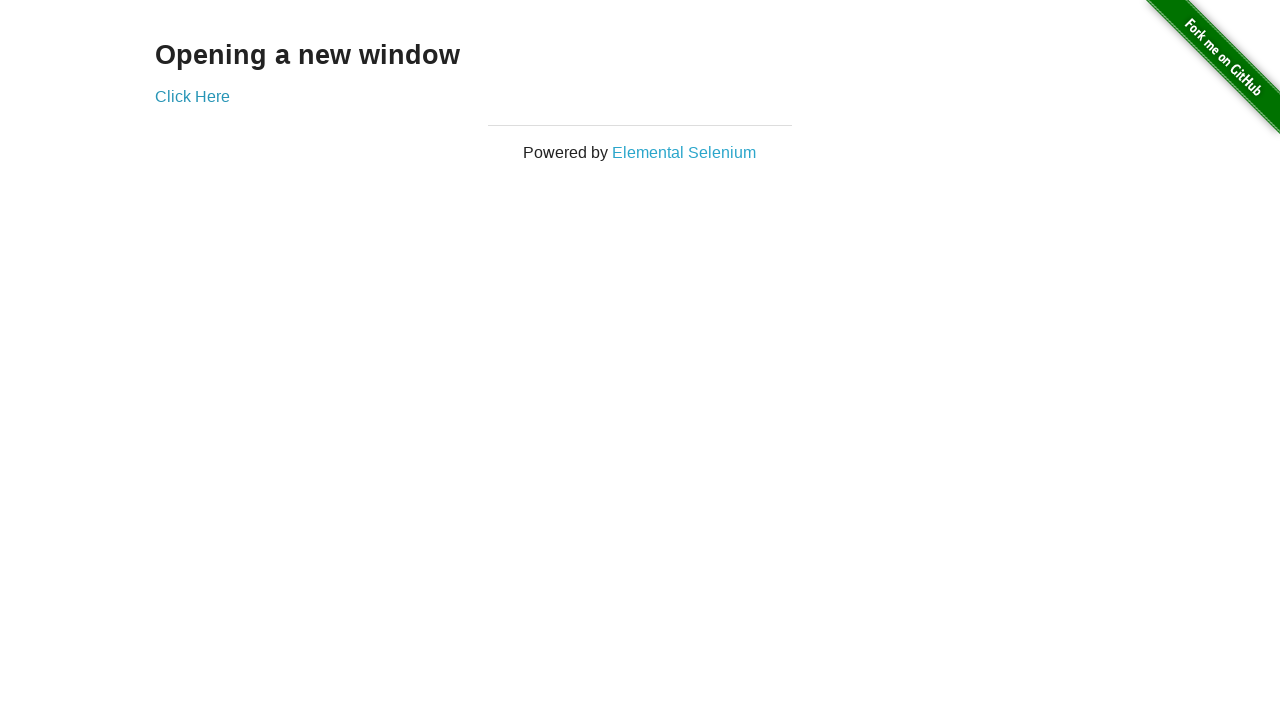